Tests that entering a number that is too big (above 100) shows the correct error message "Number is too big"

Starting URL: https://acctabootcamp.github.io/site/tasks/enter_a_number

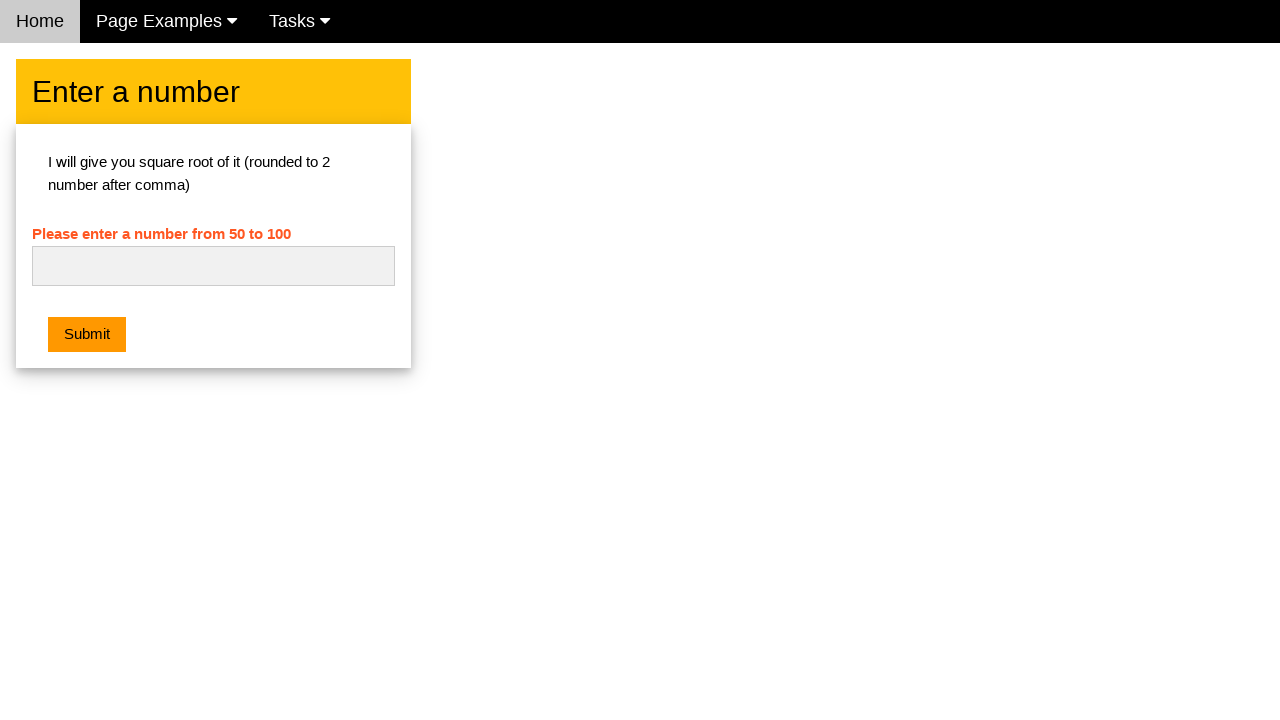

Navigated to Enter a Number task page
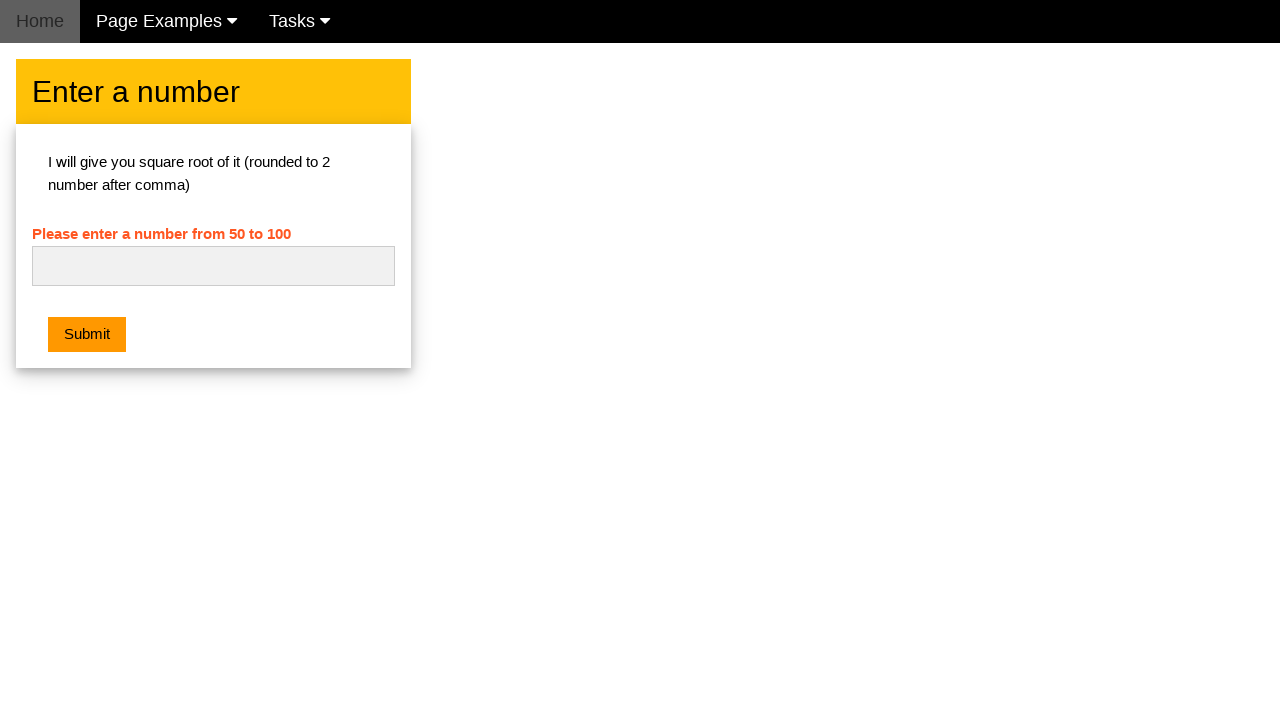

Filled number input with 150 on #numb
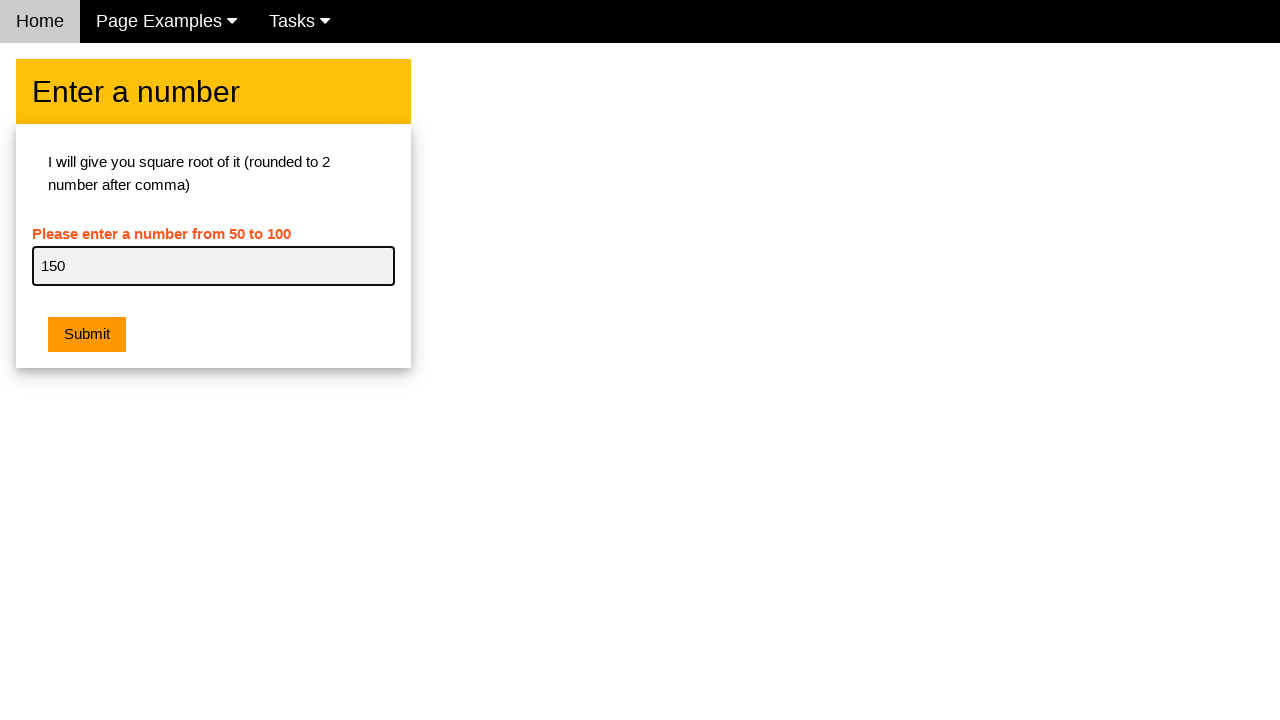

Clicked submit button at (87, 335) on button.w3-btn.w3-orange.w3-margin
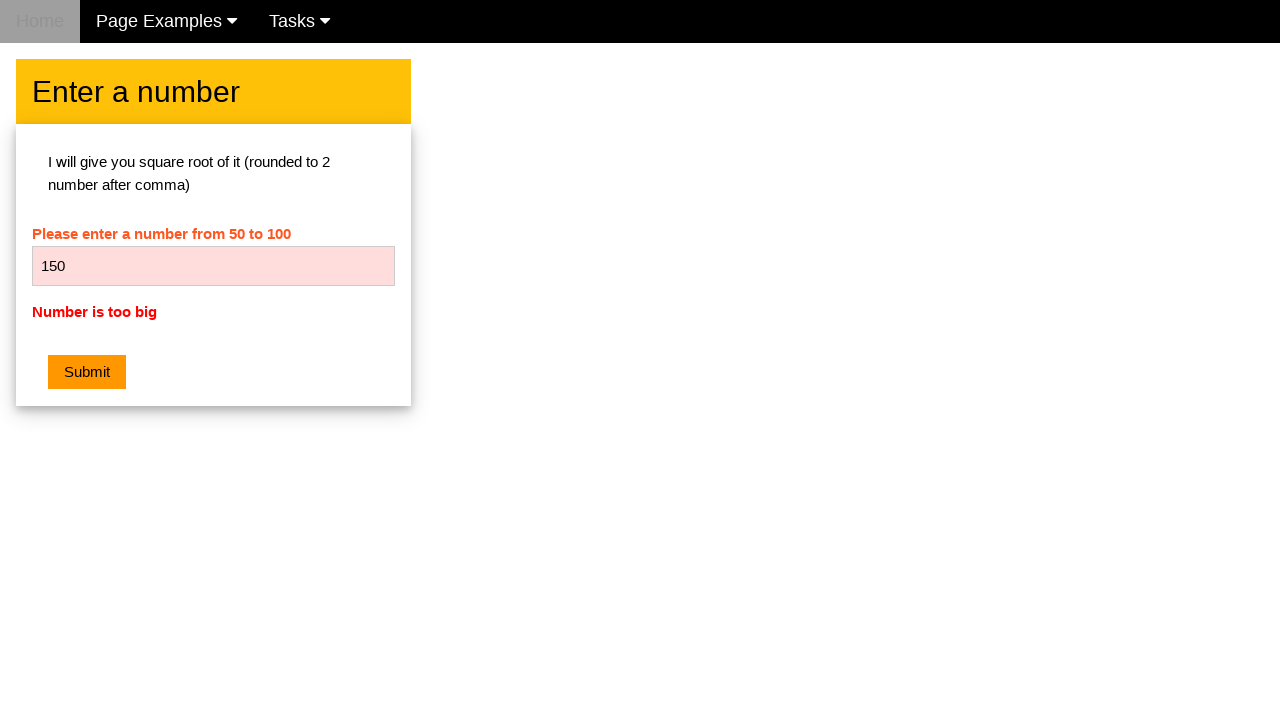

Error message appeared for number 150
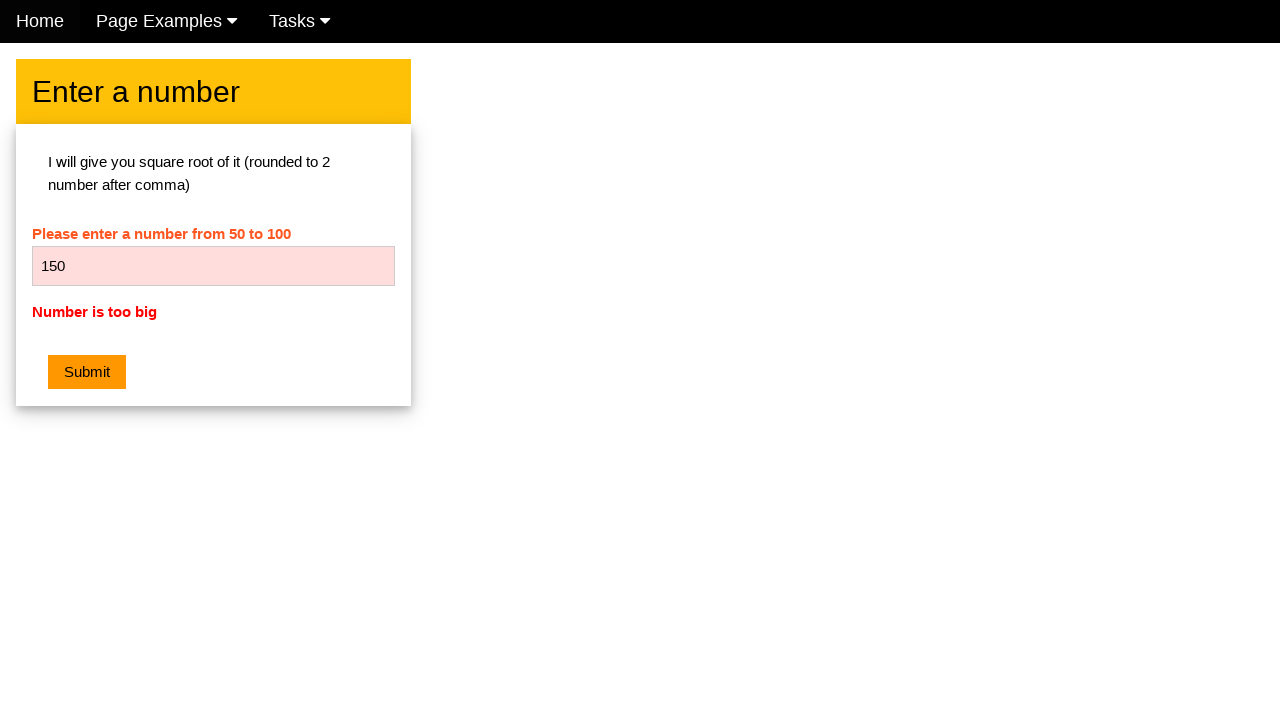

Verified error message shows 'Number is too big' for 150
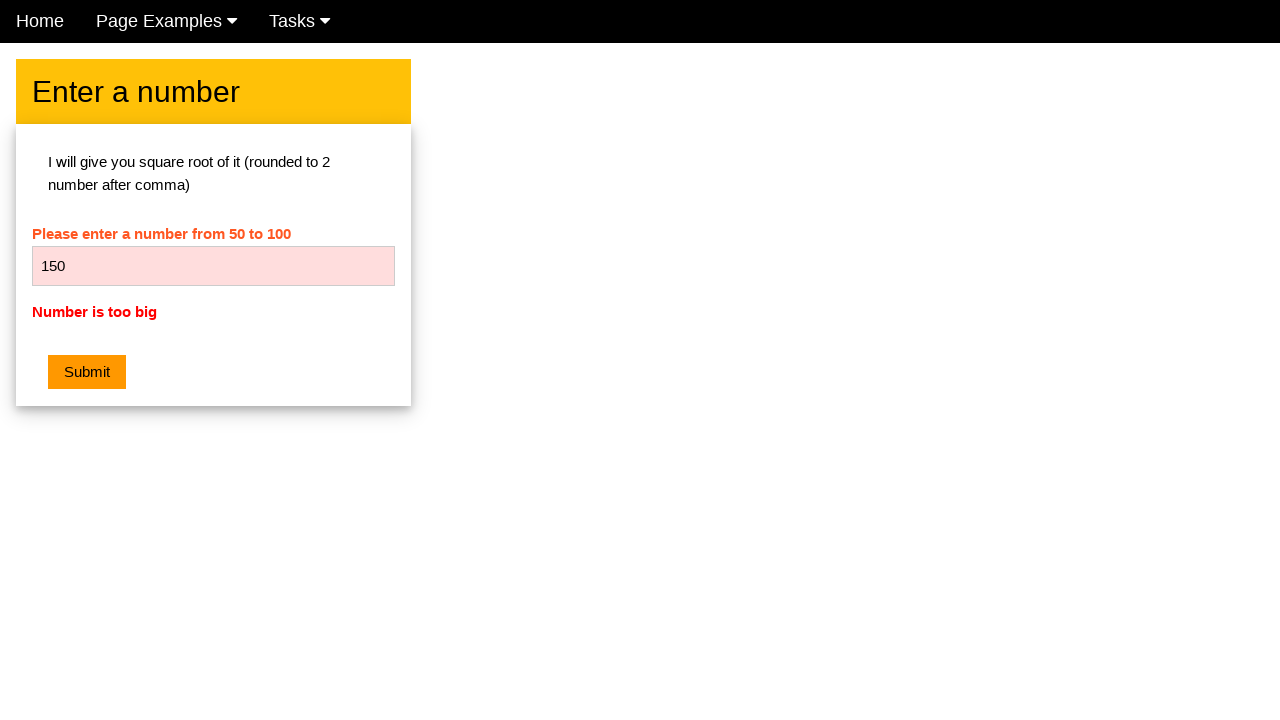

Cleared number input for next test on #numb
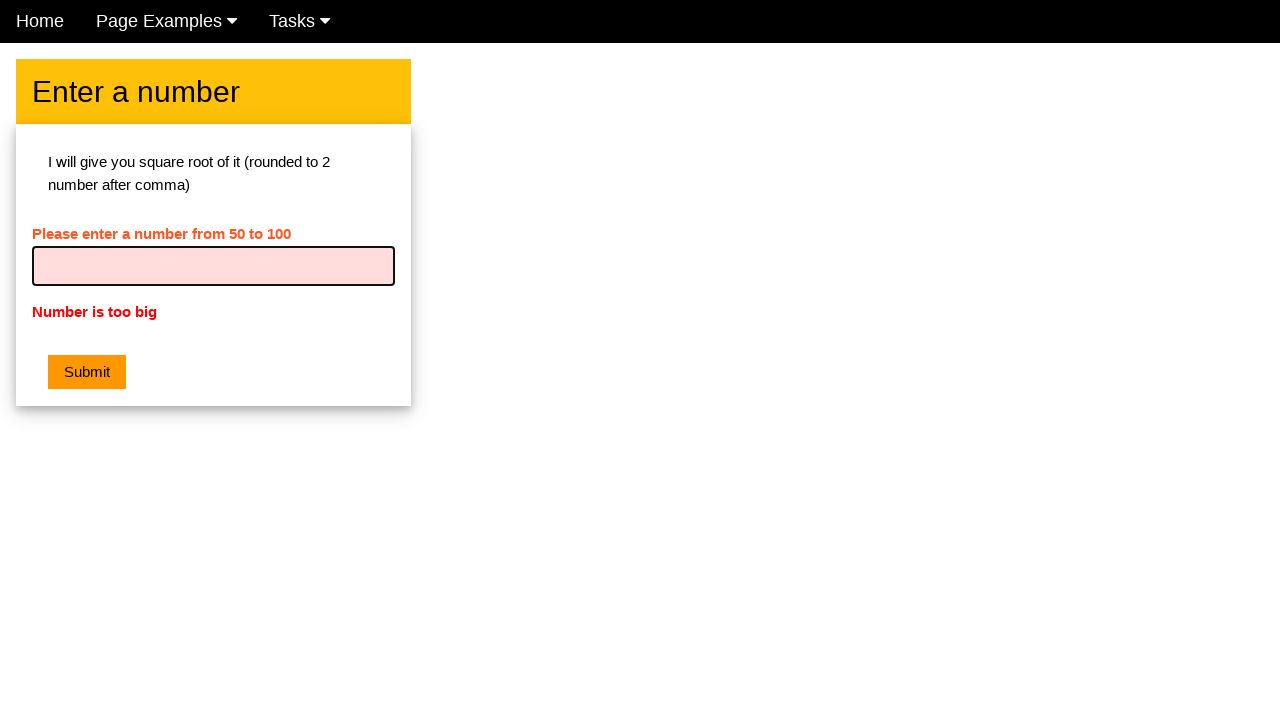

Filled number input with 250 on #numb
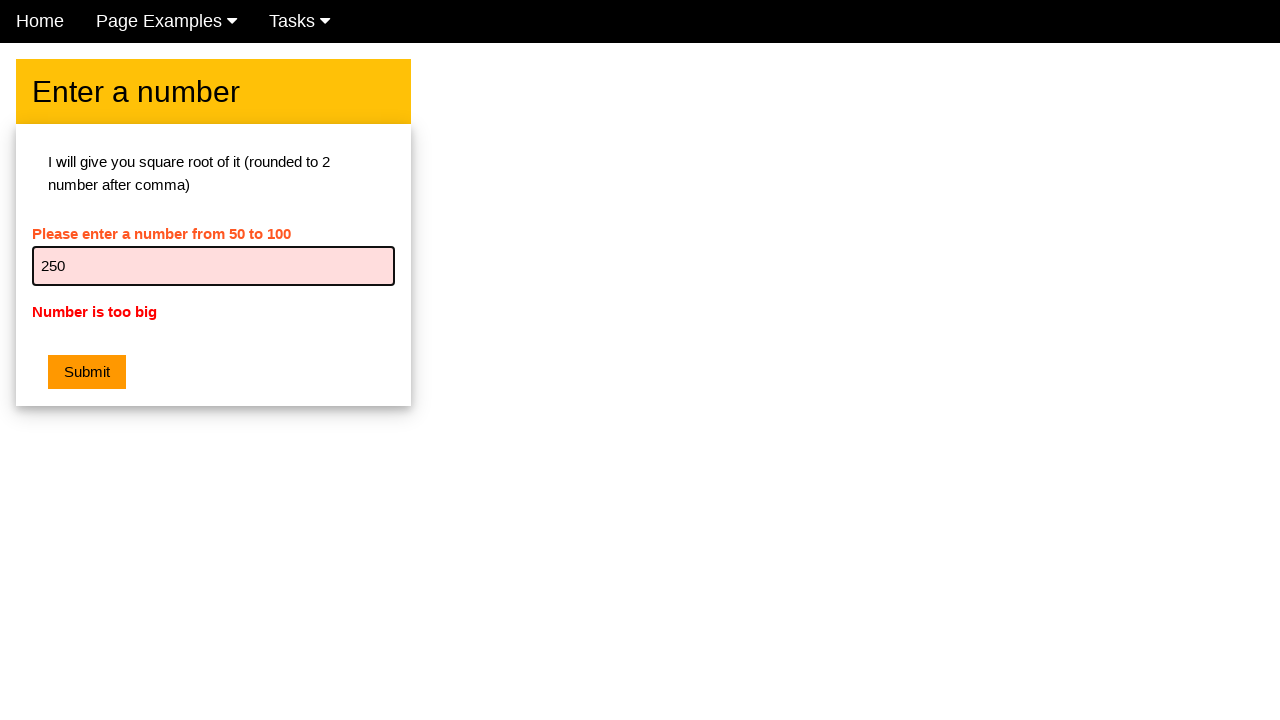

Clicked submit button at (87, 372) on button.w3-btn.w3-orange.w3-margin
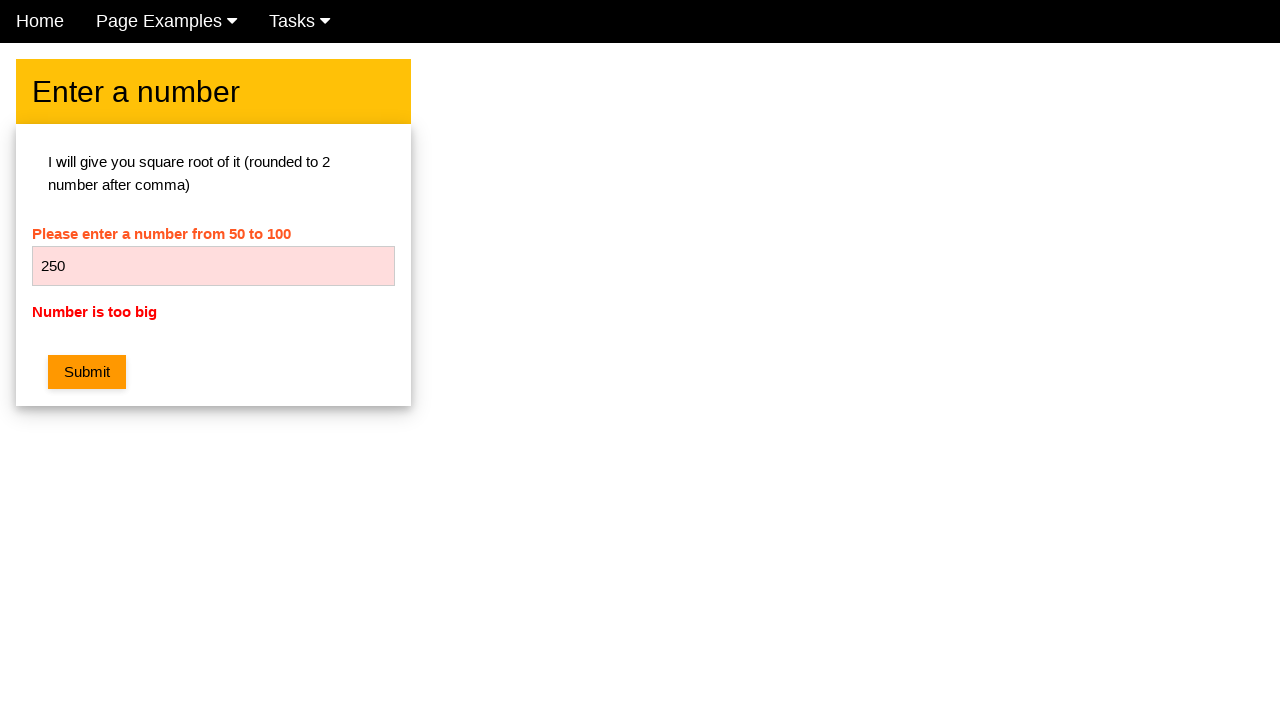

Error message appeared for number 250
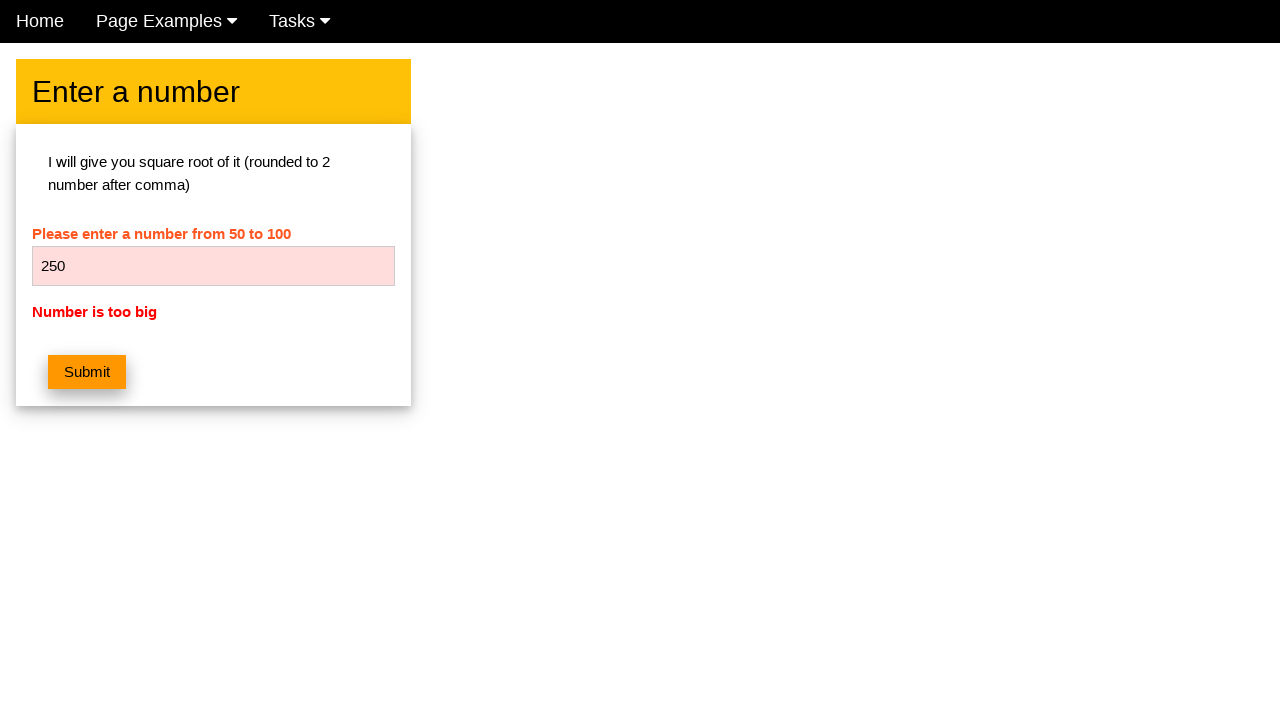

Verified error message shows 'Number is too big' for 250
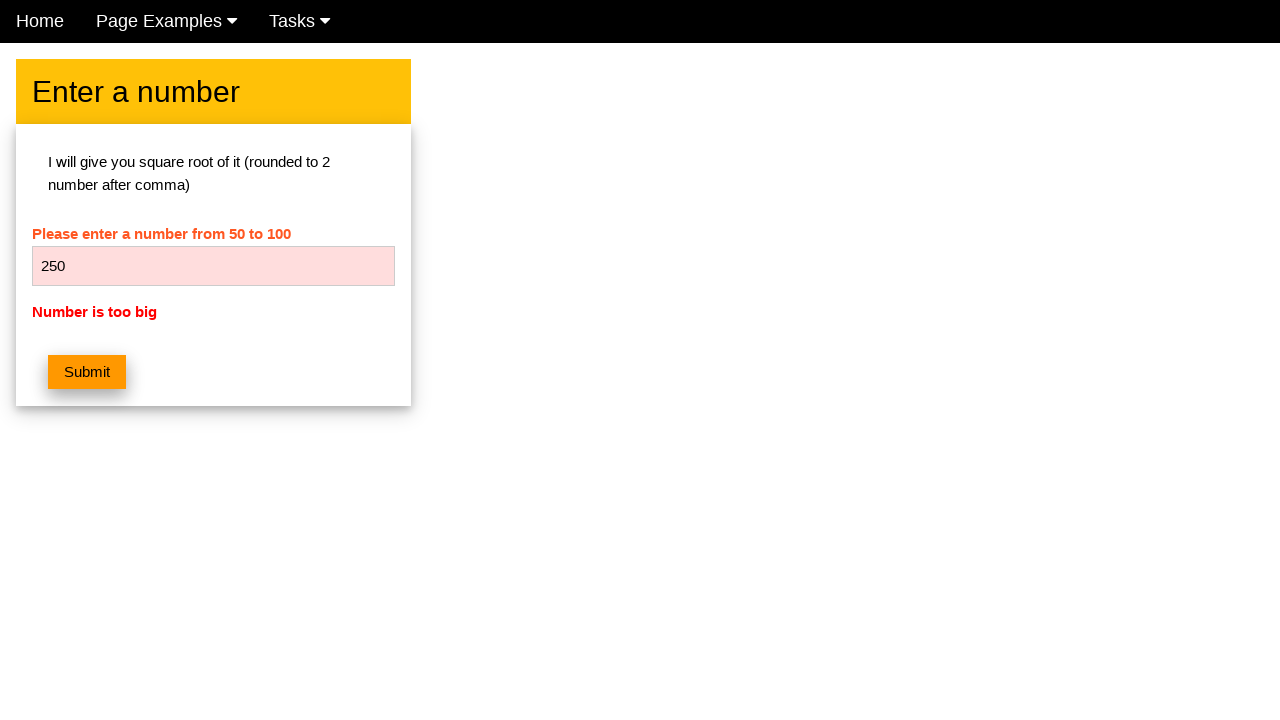

Cleared number input for next test on #numb
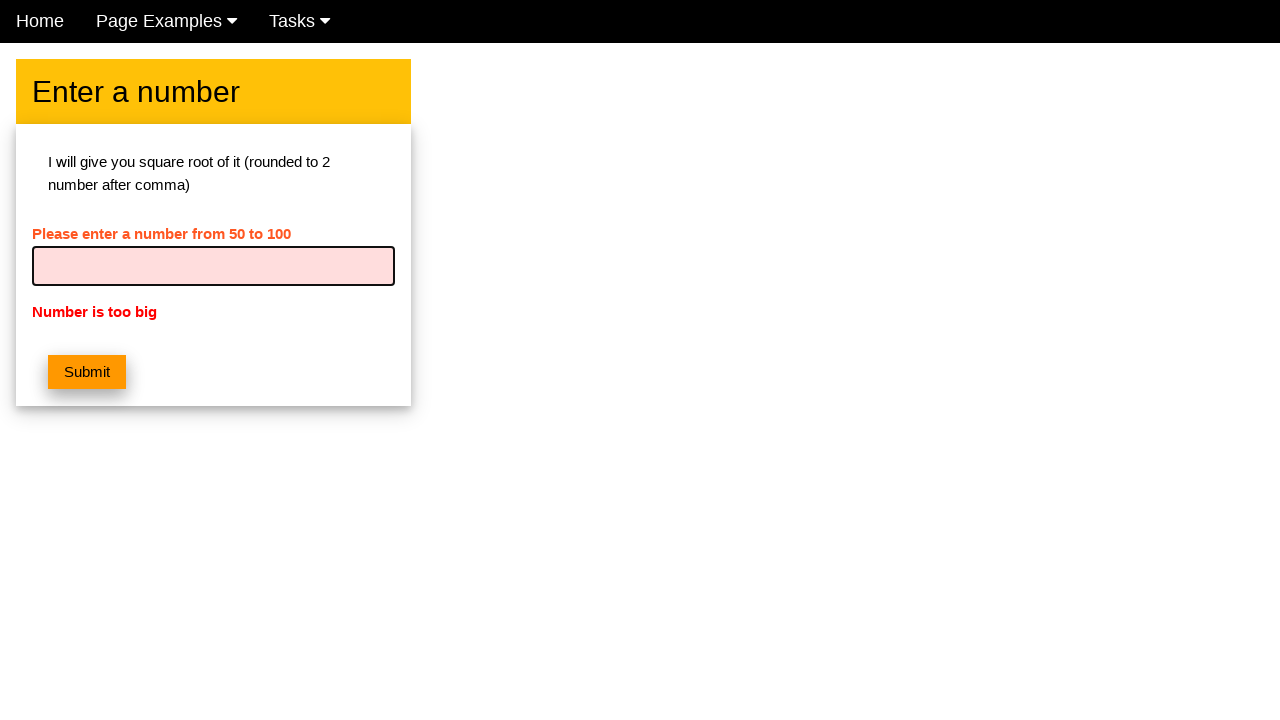

Filled number input with 500 on #numb
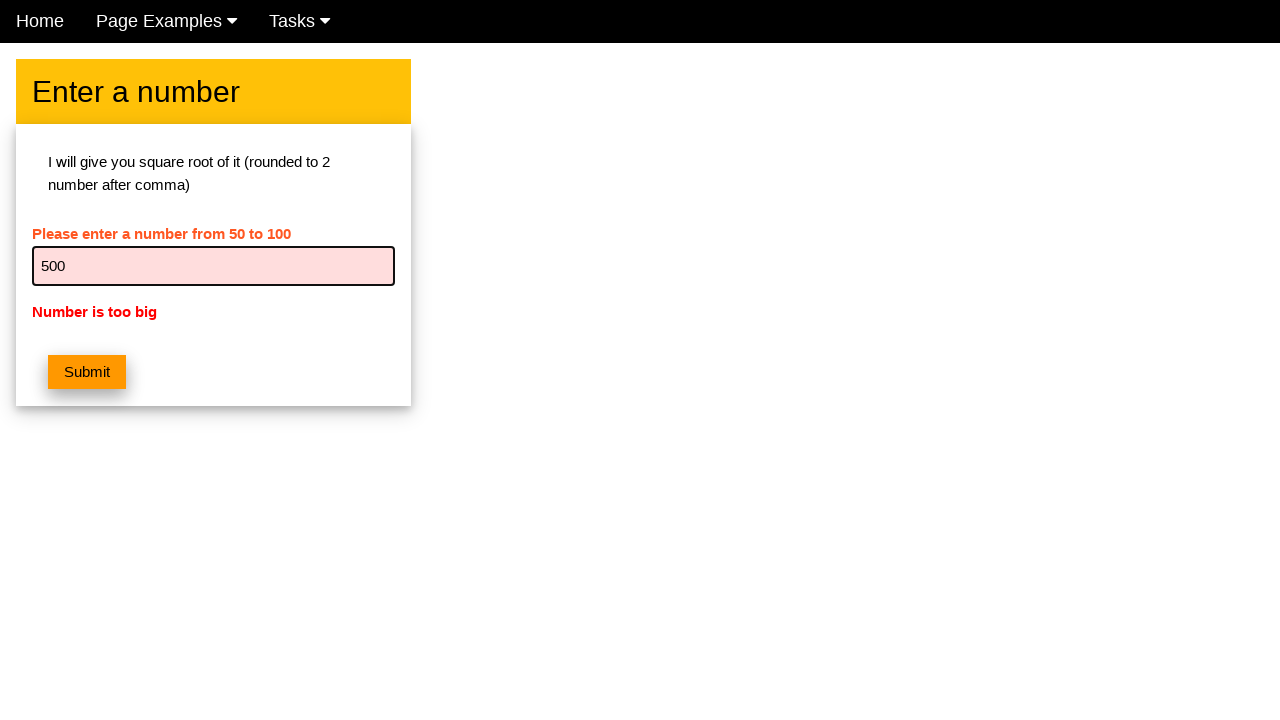

Clicked submit button at (87, 372) on button.w3-btn.w3-orange.w3-margin
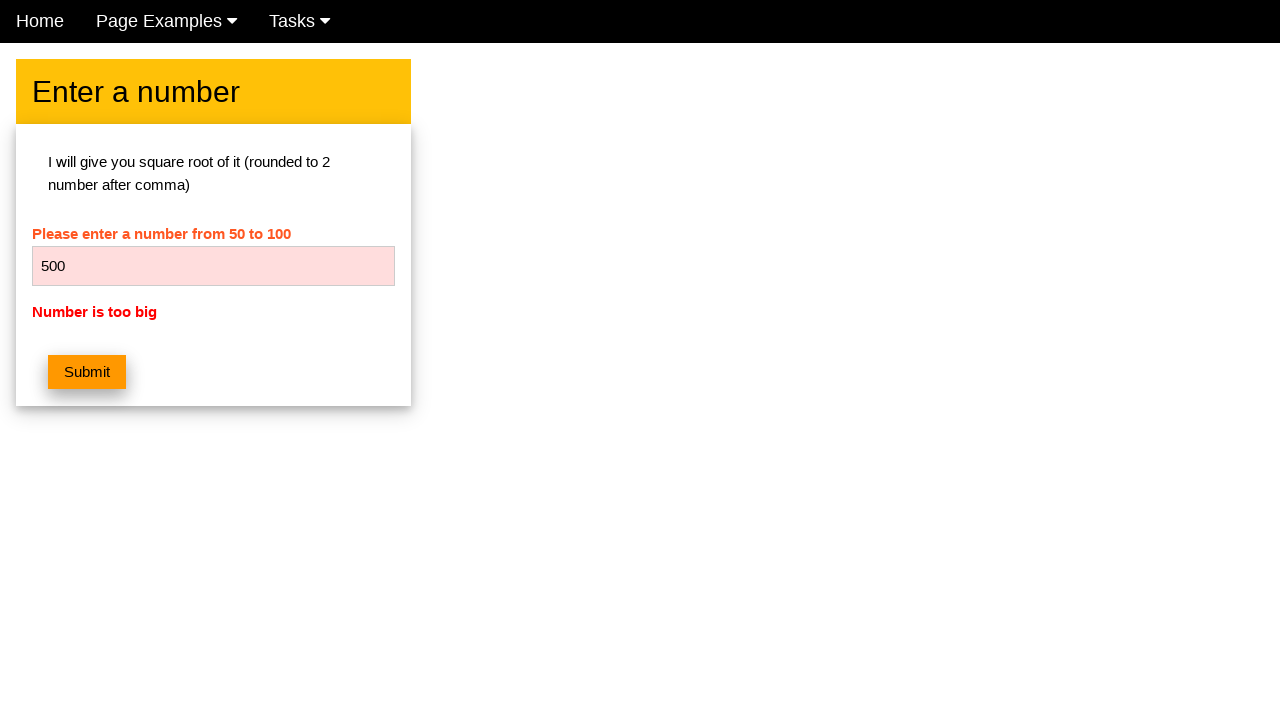

Error message appeared for number 500
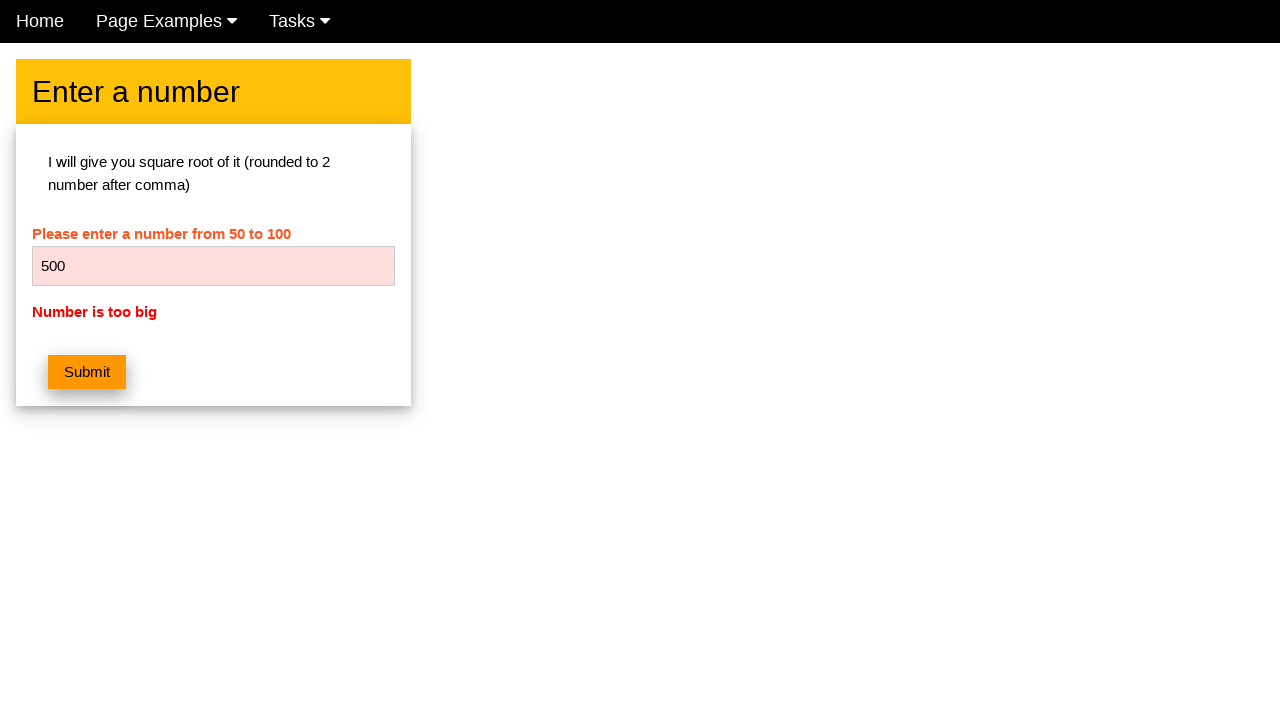

Verified error message shows 'Number is too big' for 500
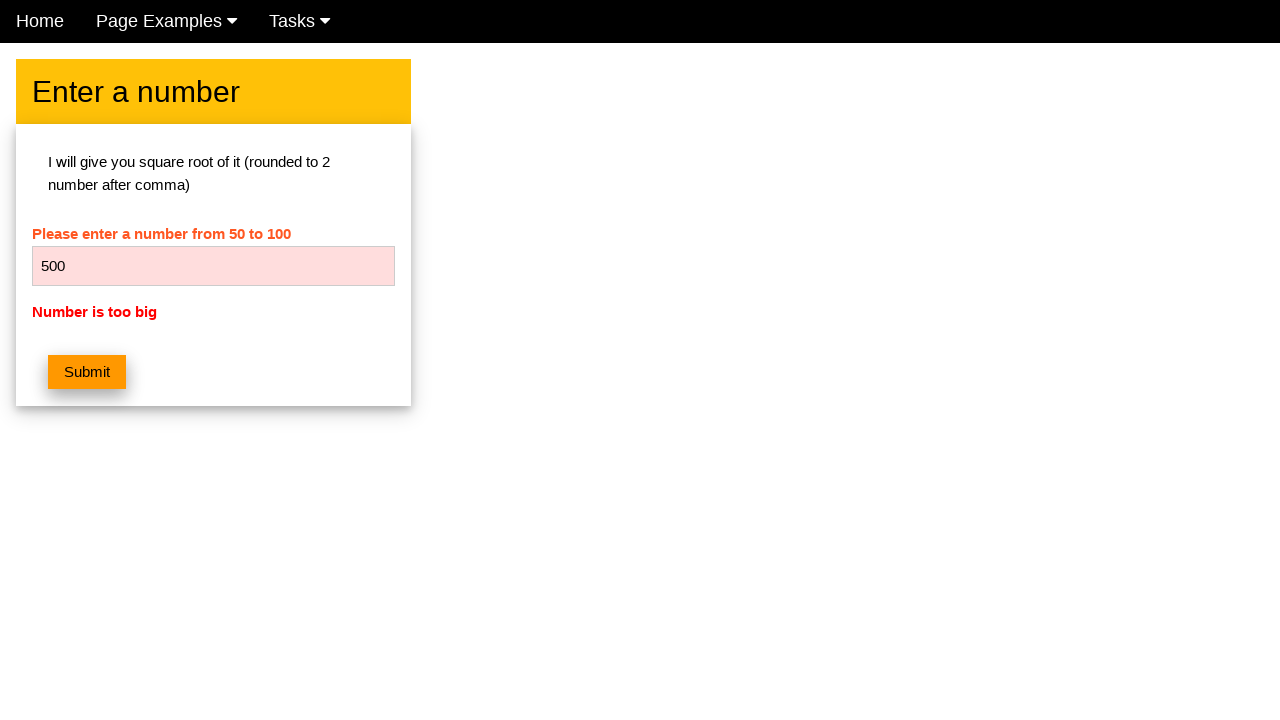

Cleared number input for next test on #numb
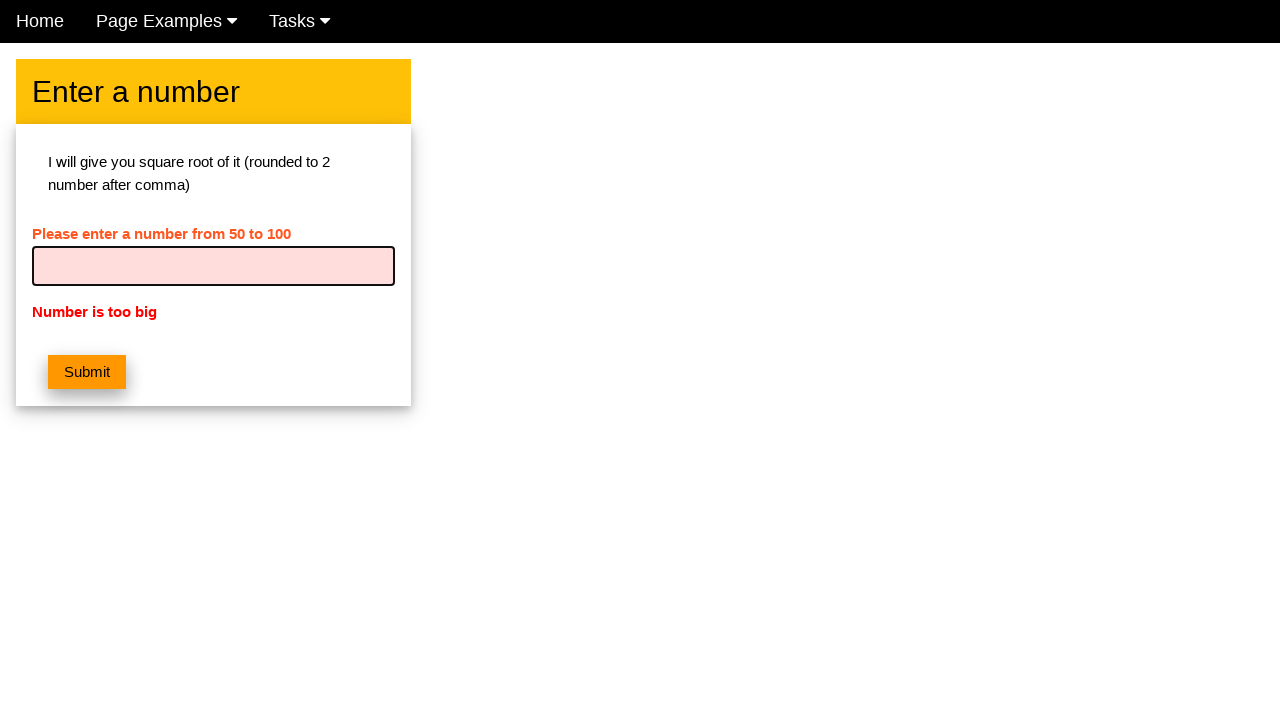

Filled number input with 650 on #numb
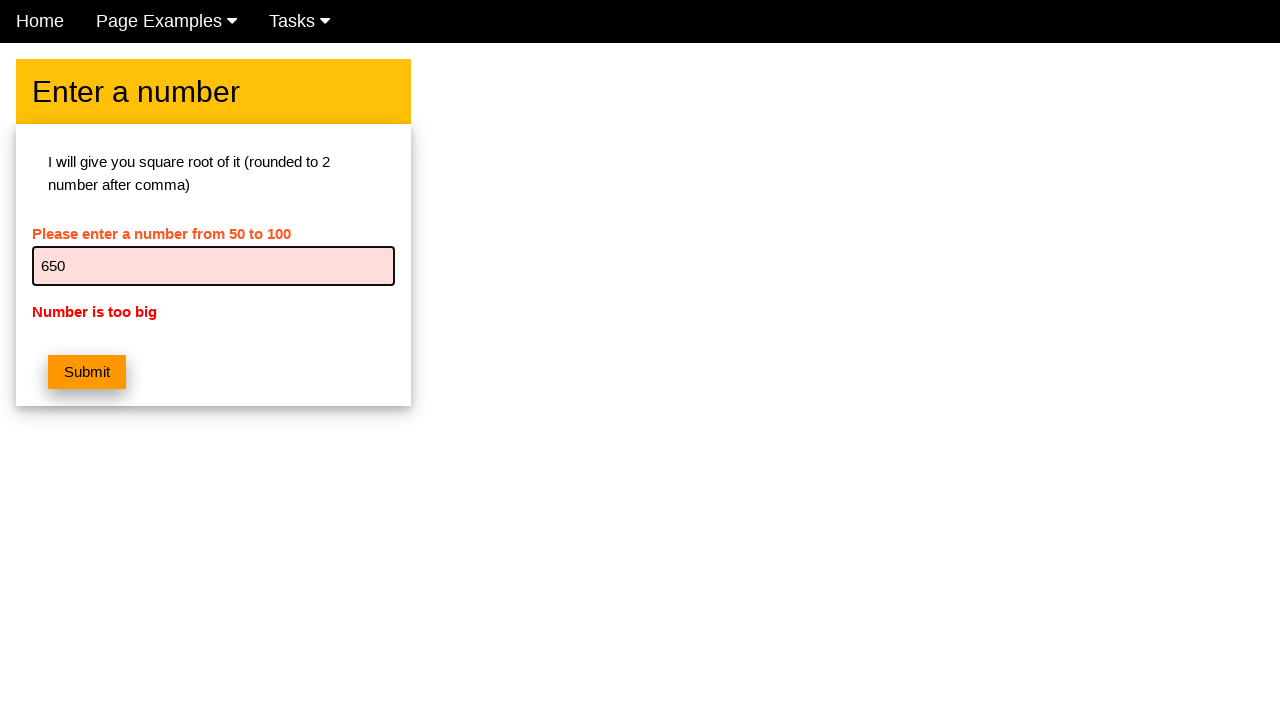

Clicked submit button at (87, 372) on button.w3-btn.w3-orange.w3-margin
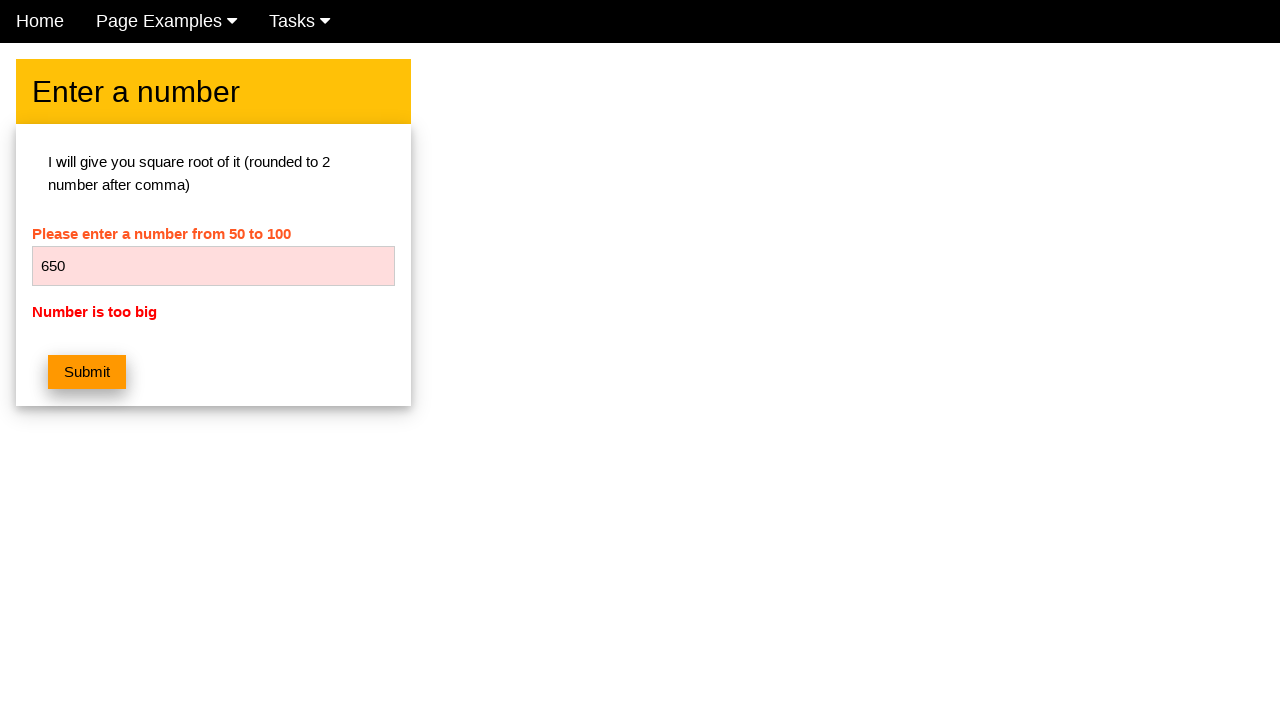

Error message appeared for number 650
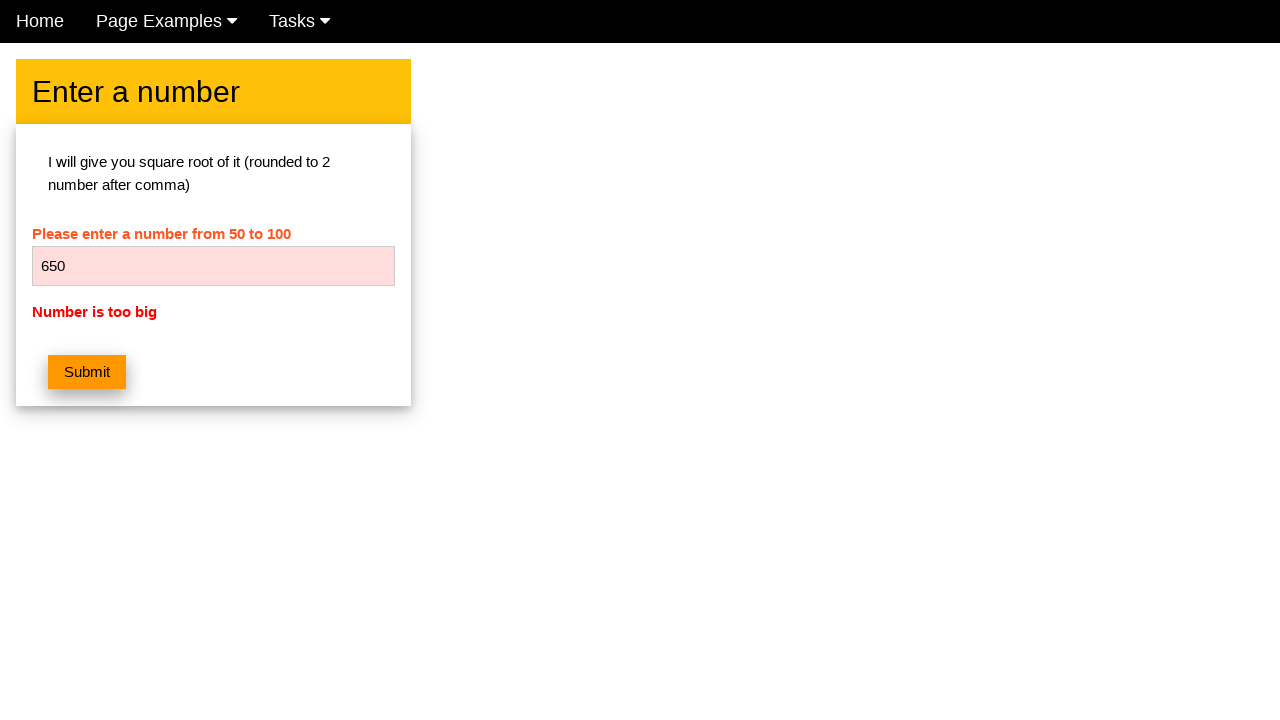

Verified error message shows 'Number is too big' for 650
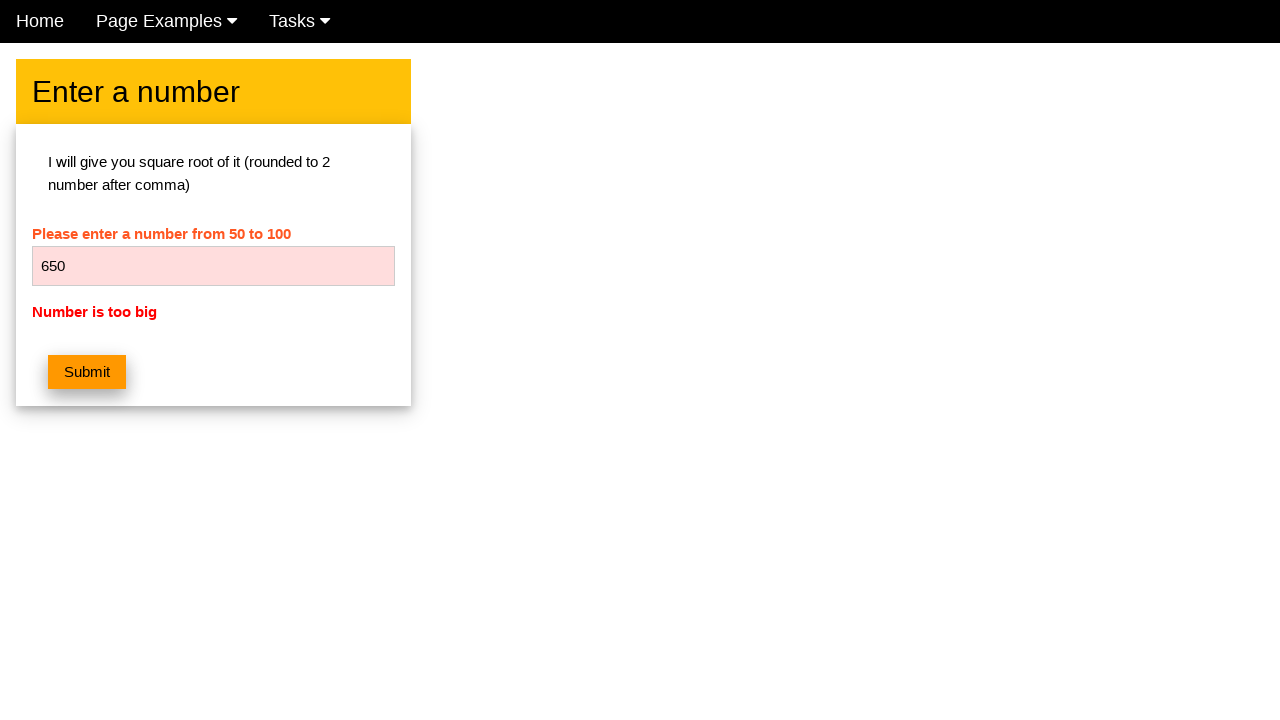

Cleared number input for next test on #numb
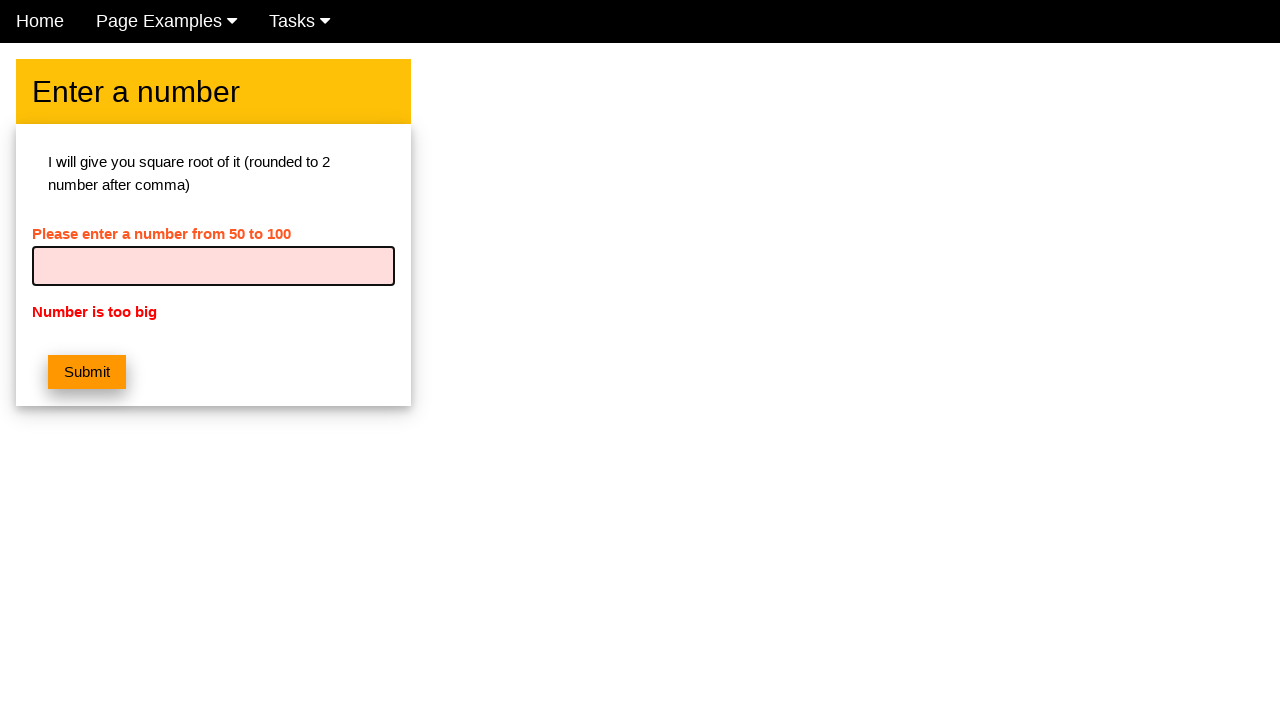

Filled number input with 800 on #numb
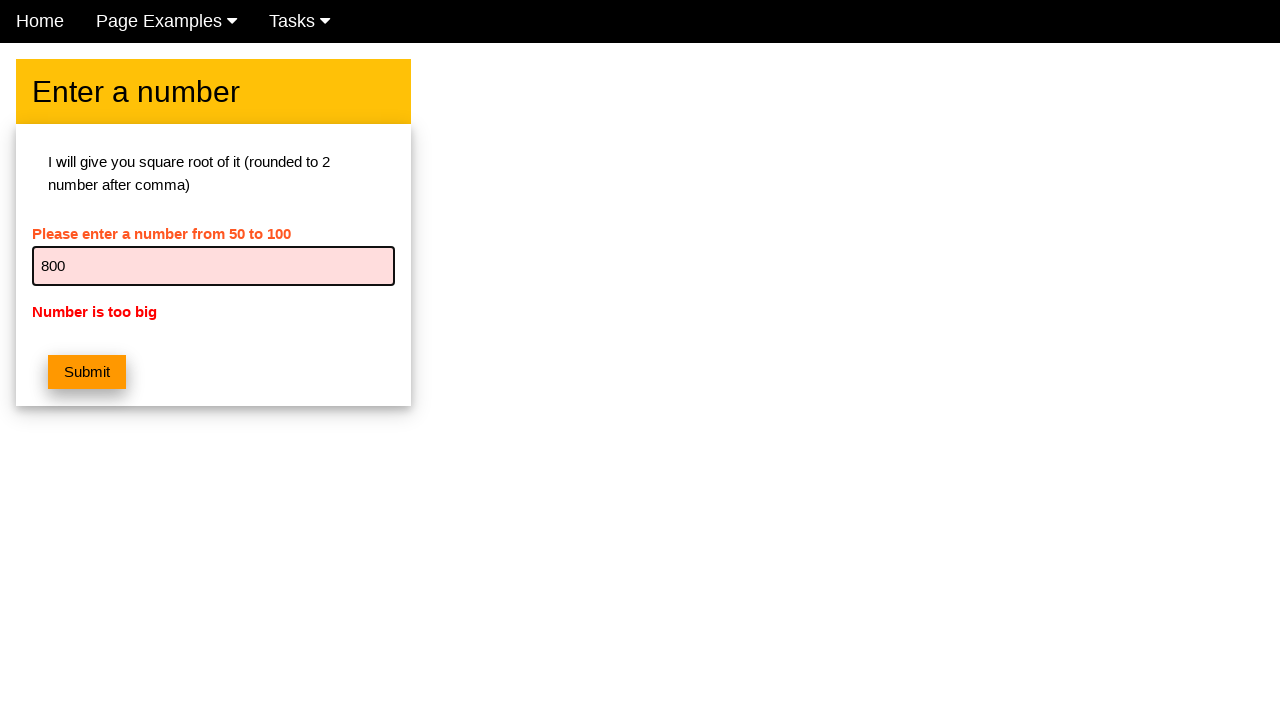

Clicked submit button at (87, 372) on button.w3-btn.w3-orange.w3-margin
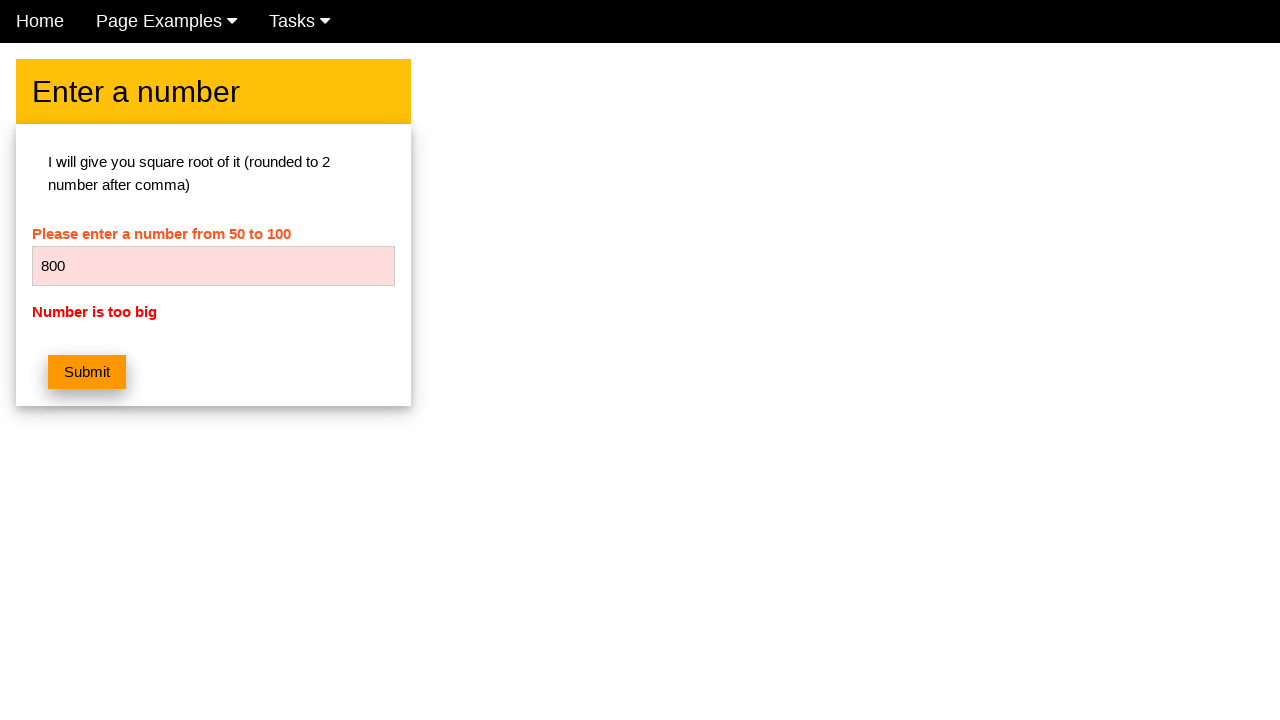

Error message appeared for number 800
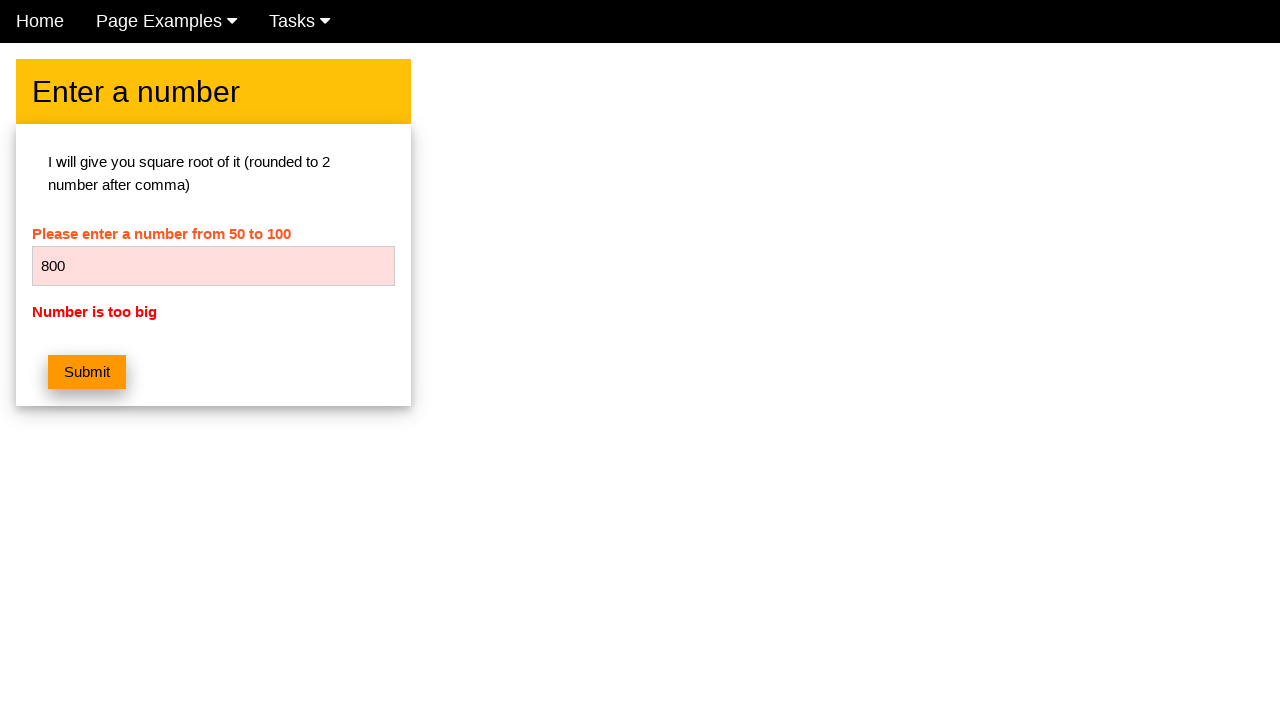

Verified error message shows 'Number is too big' for 800
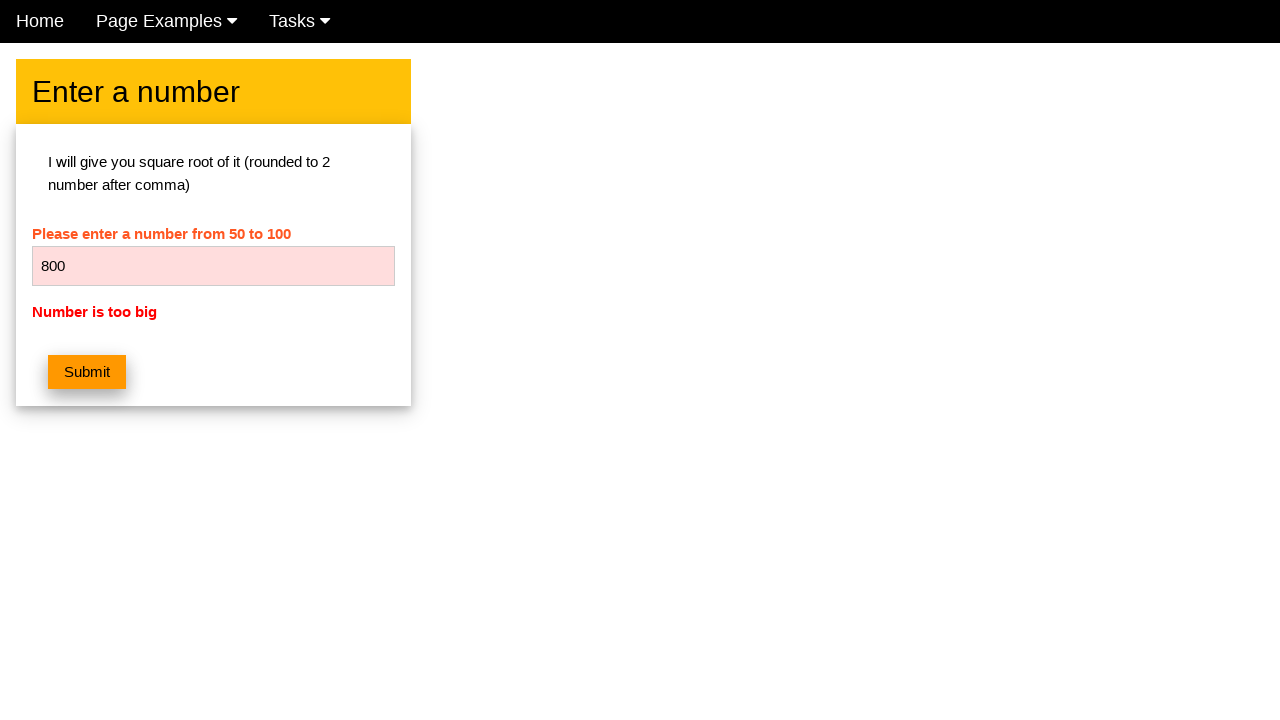

Cleared number input for next test on #numb
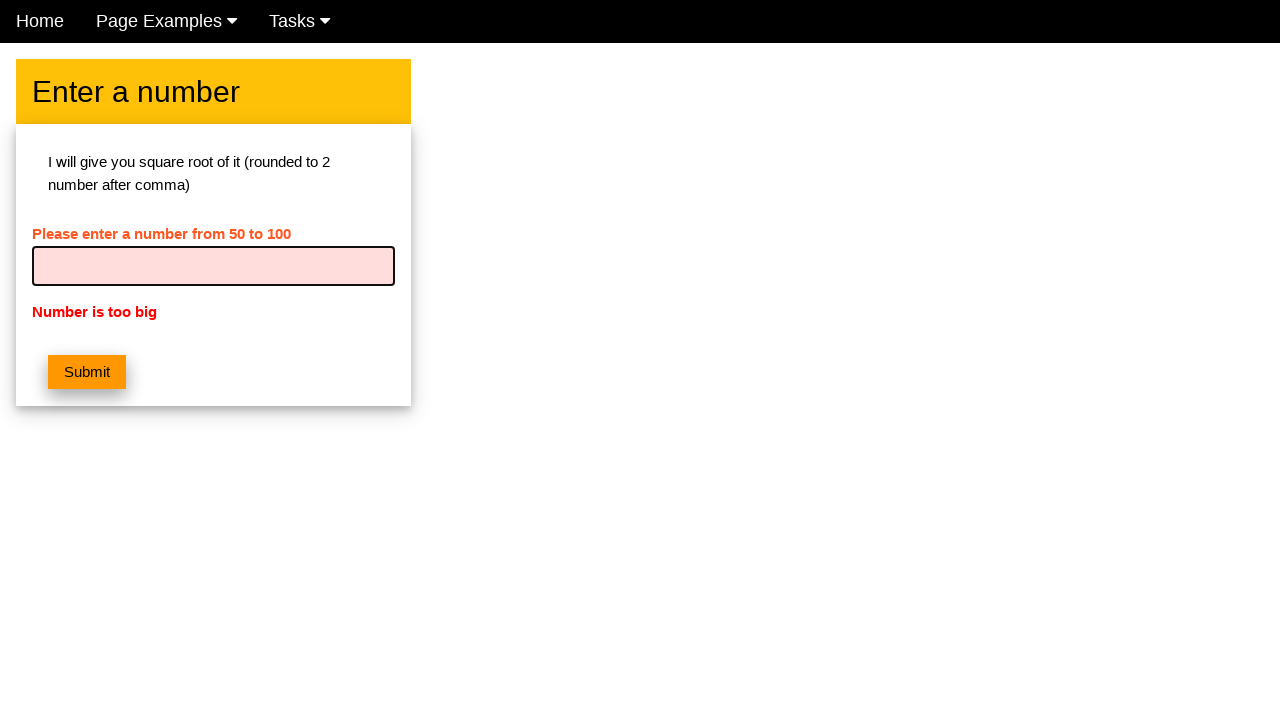

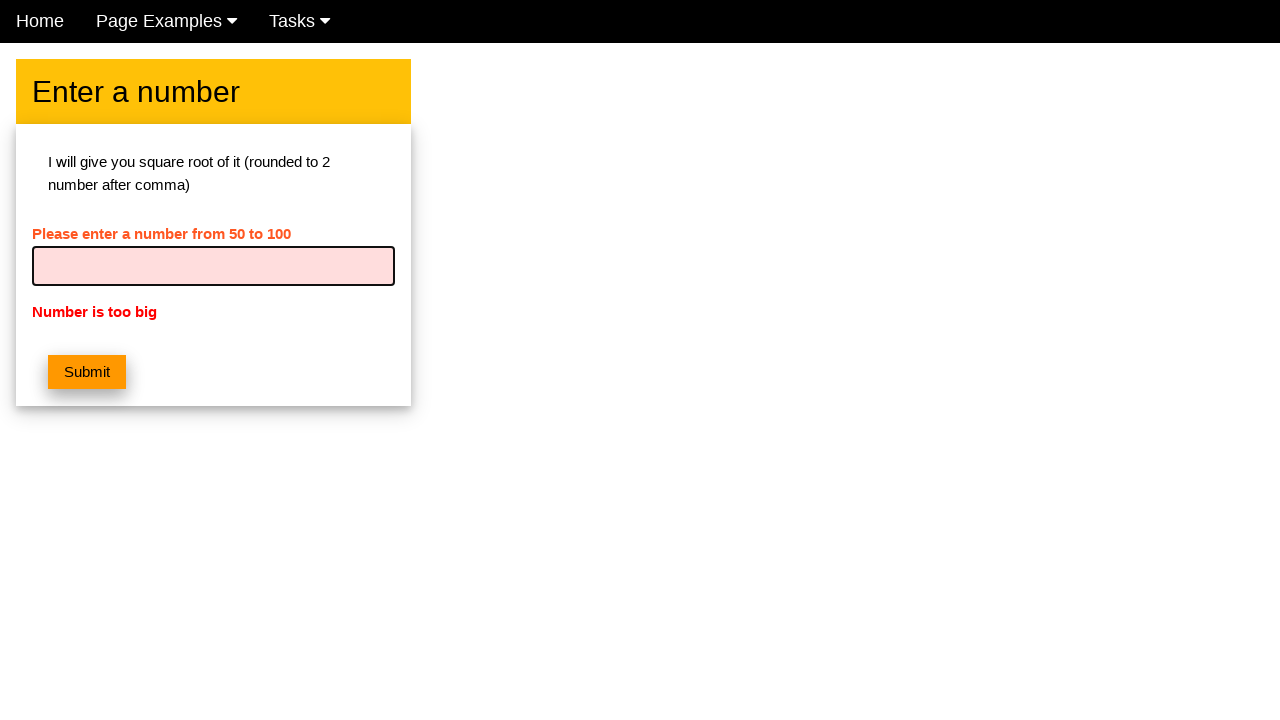